Tests dynamically loaded page elements by clicking start button and waiting for content to appear

Starting URL: https://the-internet.herokuapp.com/

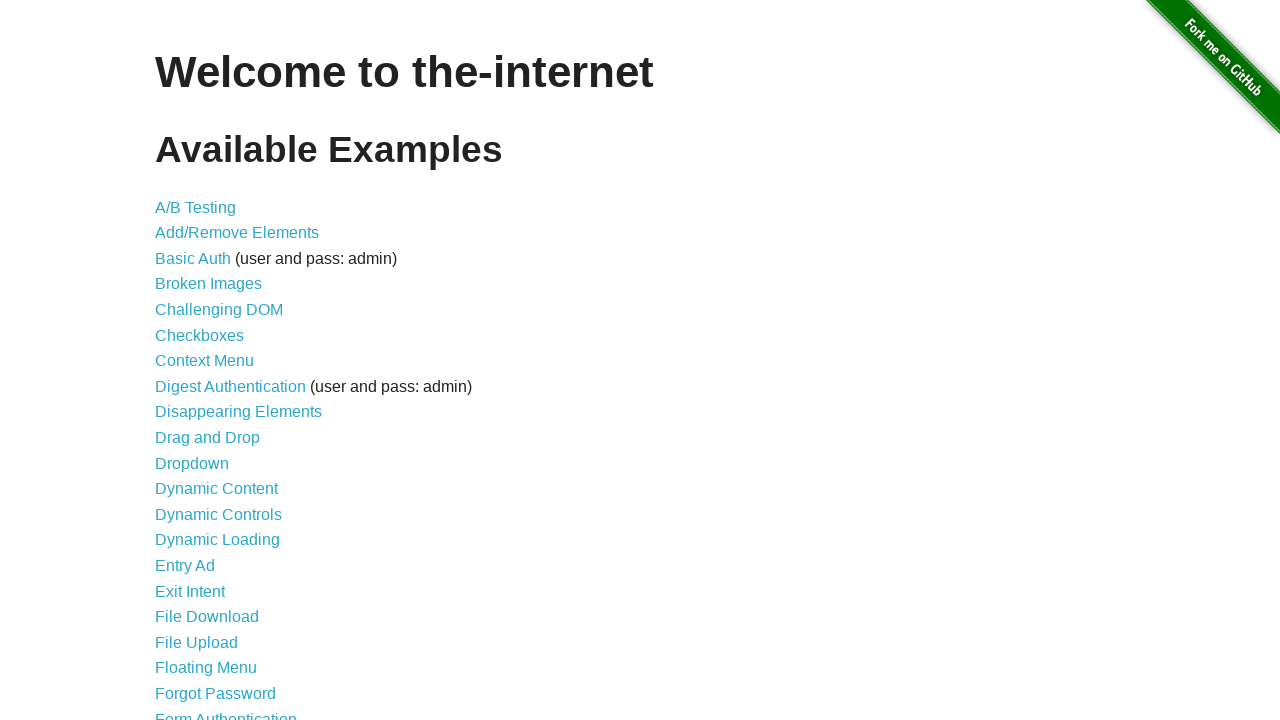

Dynamic loading link appeared on page
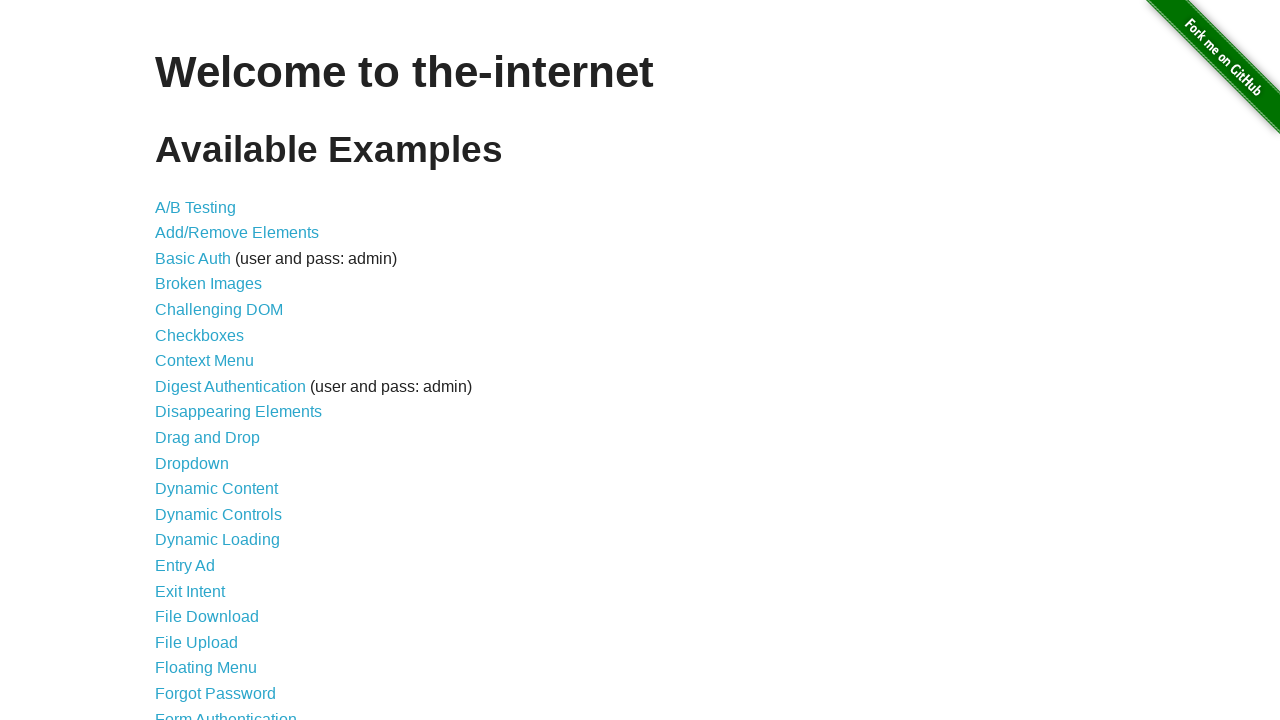

Clicked dynamic loading link at (218, 540) on a[href='/dynamic_loading']
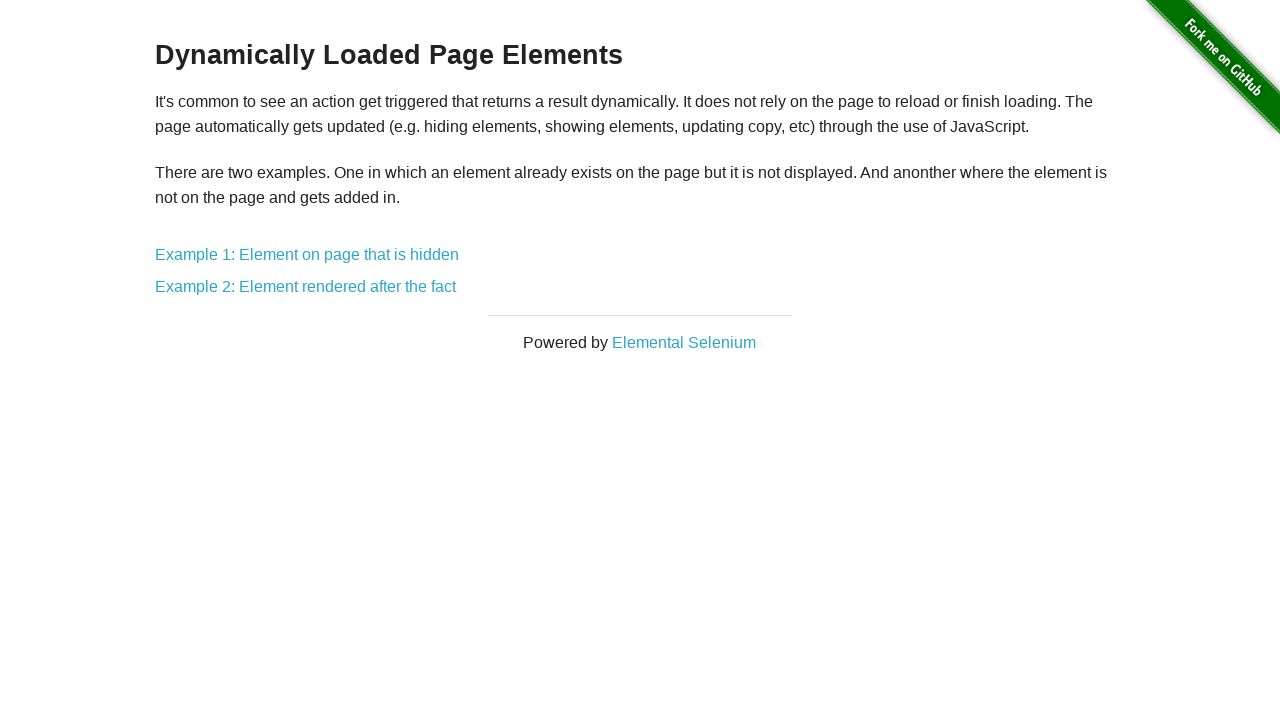

Clicked Example 1 link at (307, 255) on a[href='/dynamic_loading/1']
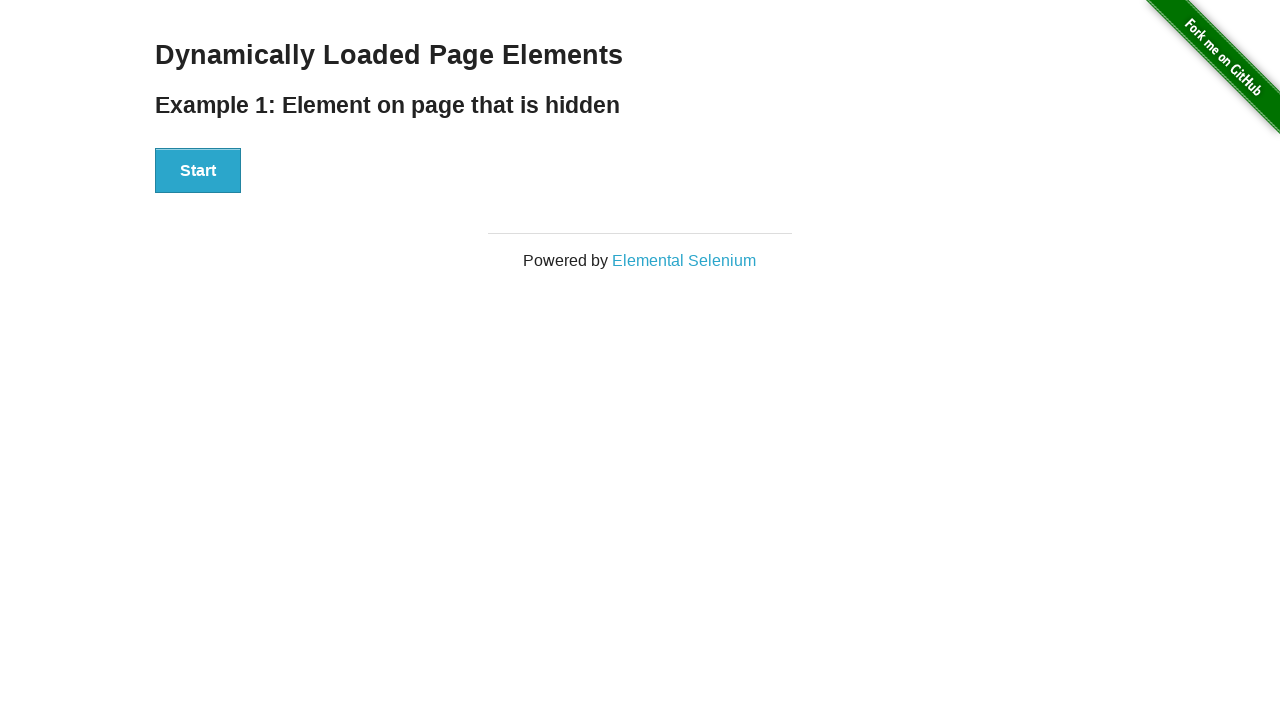

Clicked Start button to begin dynamic loading at (198, 171) on #start button
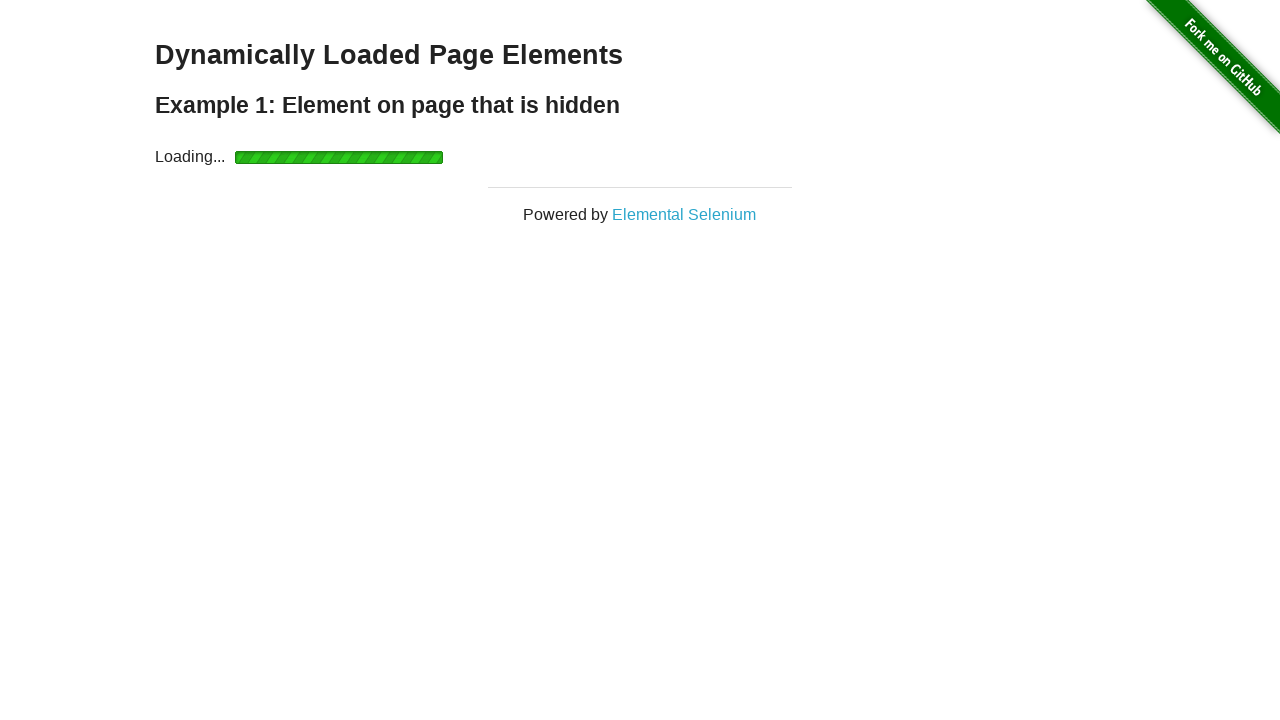

Finish element appeared after dynamic loading completed
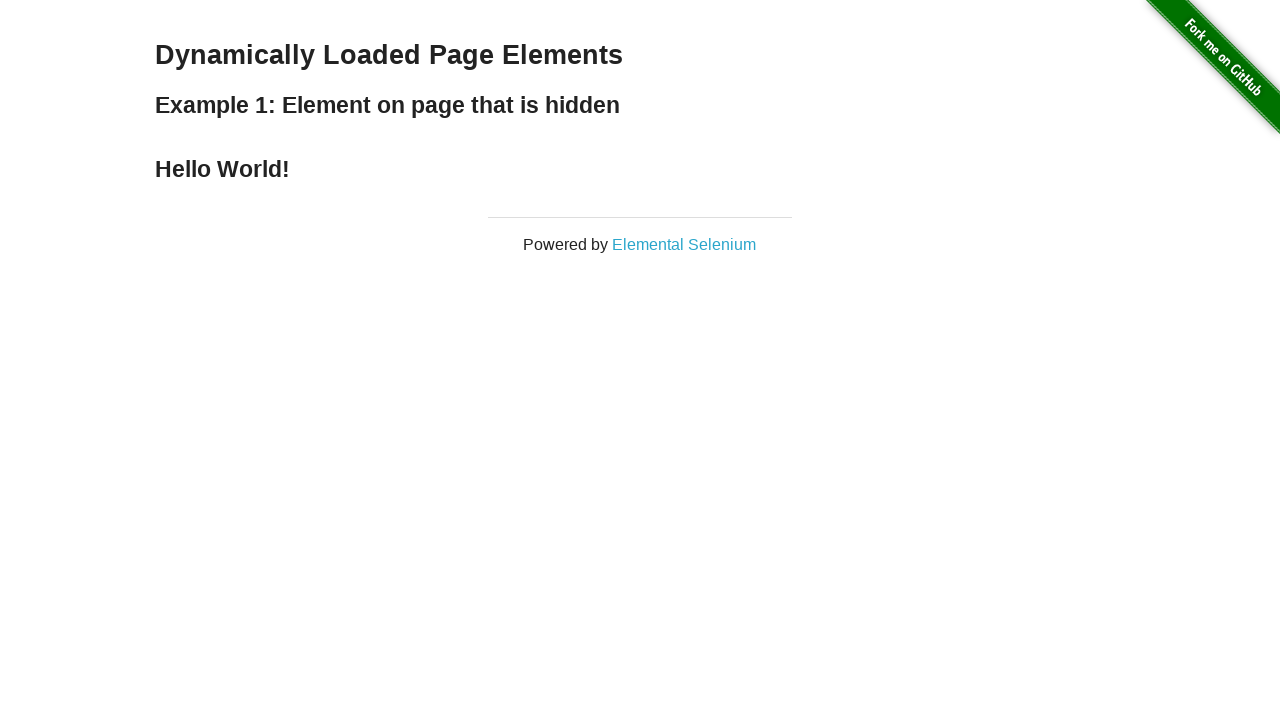

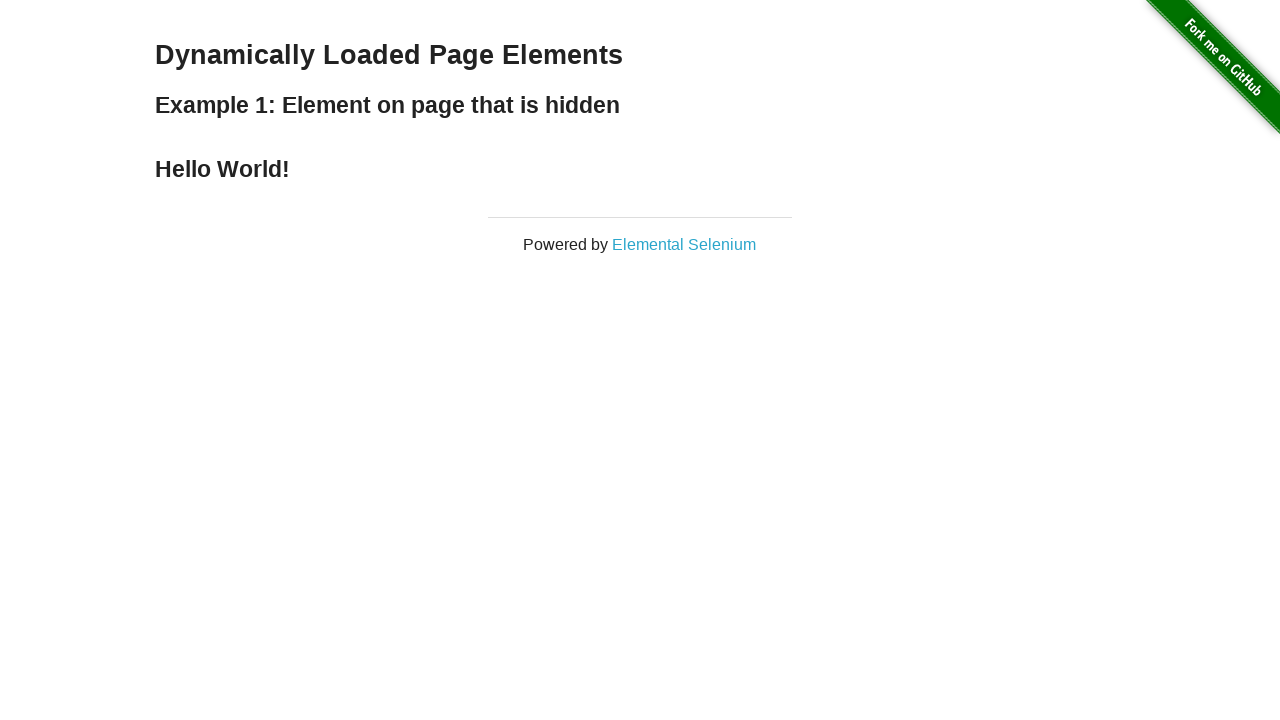